Navigates to CodeceptJS website and verifies the current URL contains 'codecept.io'

Starting URL: https://codecept.io/

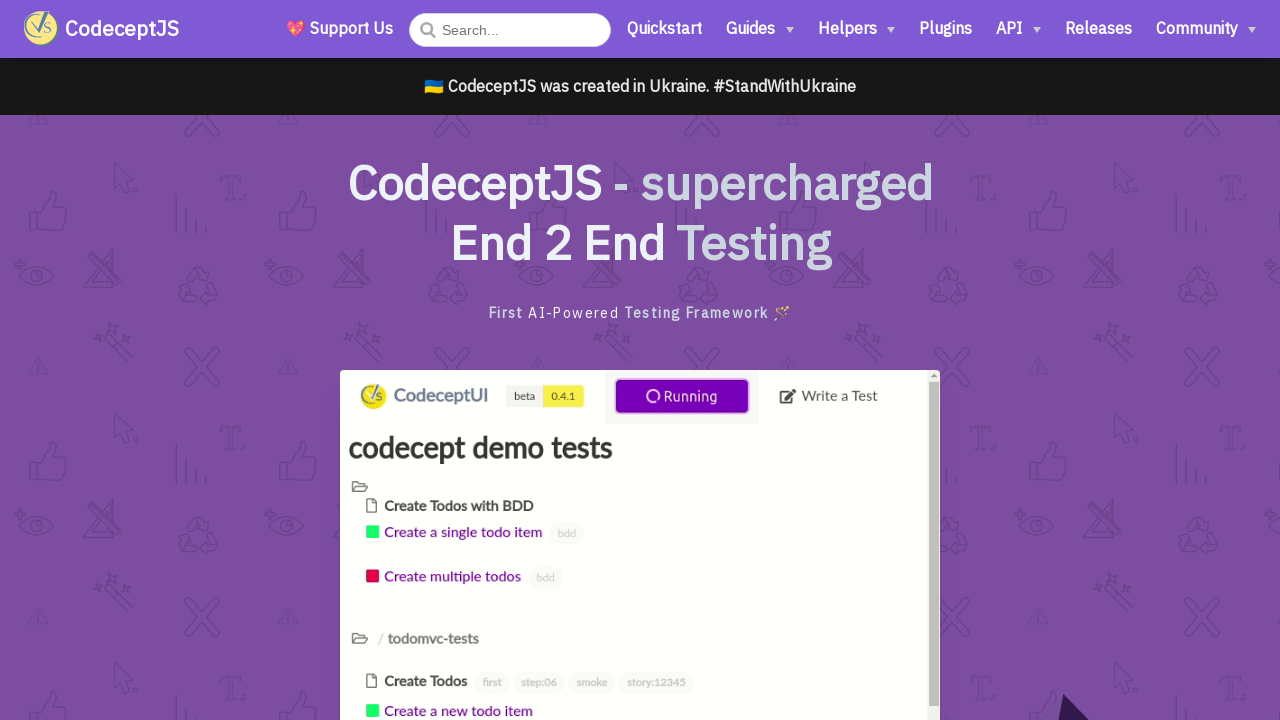

Verified current URL contains 'codecept.io'
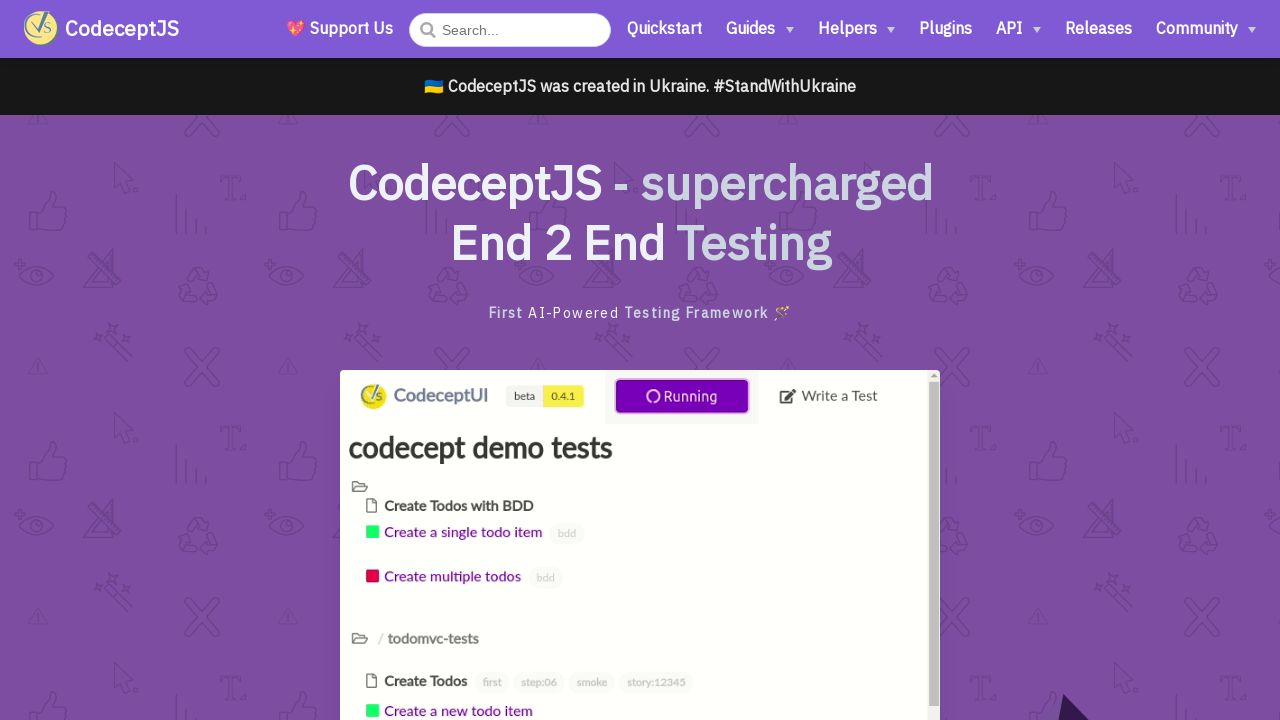

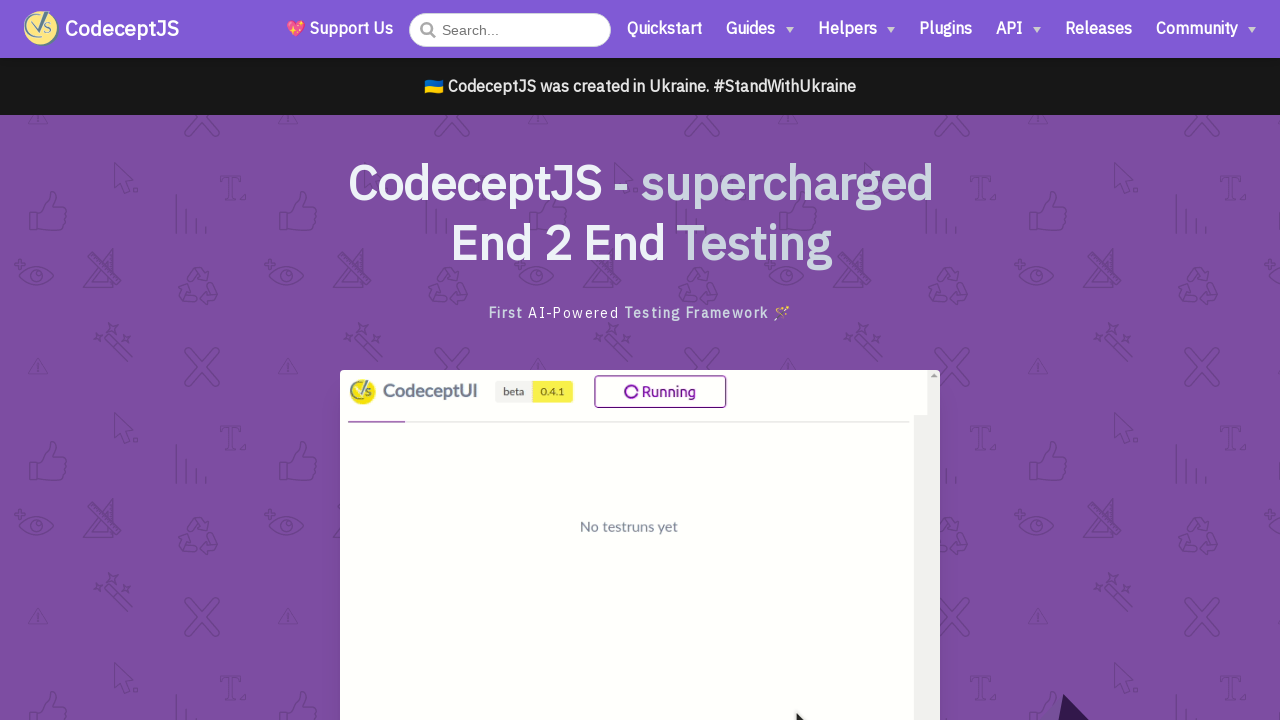